Navigates to an Informa Markets exhibitor category page for the Saladplate event and waits for the page to load completely.

Starting URL: https://exhibitors.informamarkets-info.com/event/Saladplate/en-US/category/71886,71887,71888,71889,71890,71891,71892,71893,71894,71895,71896/

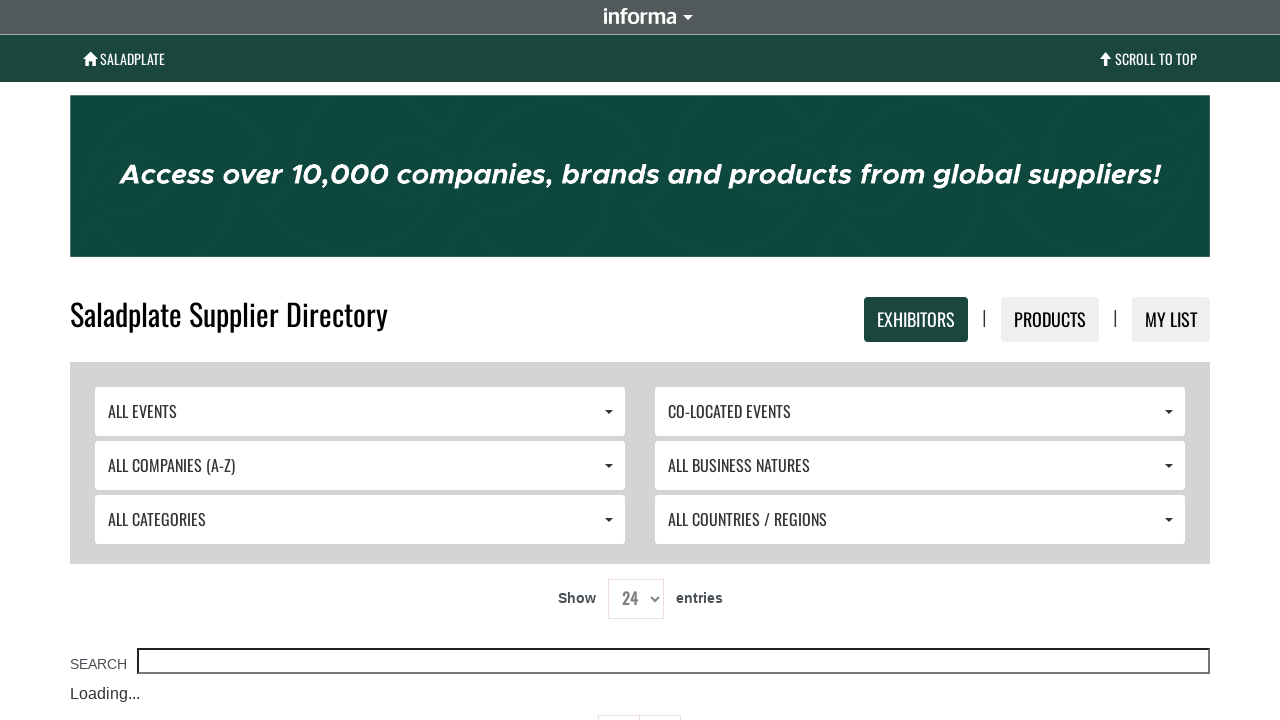

Navigated to Informa Markets Saladplate exhibitor category page
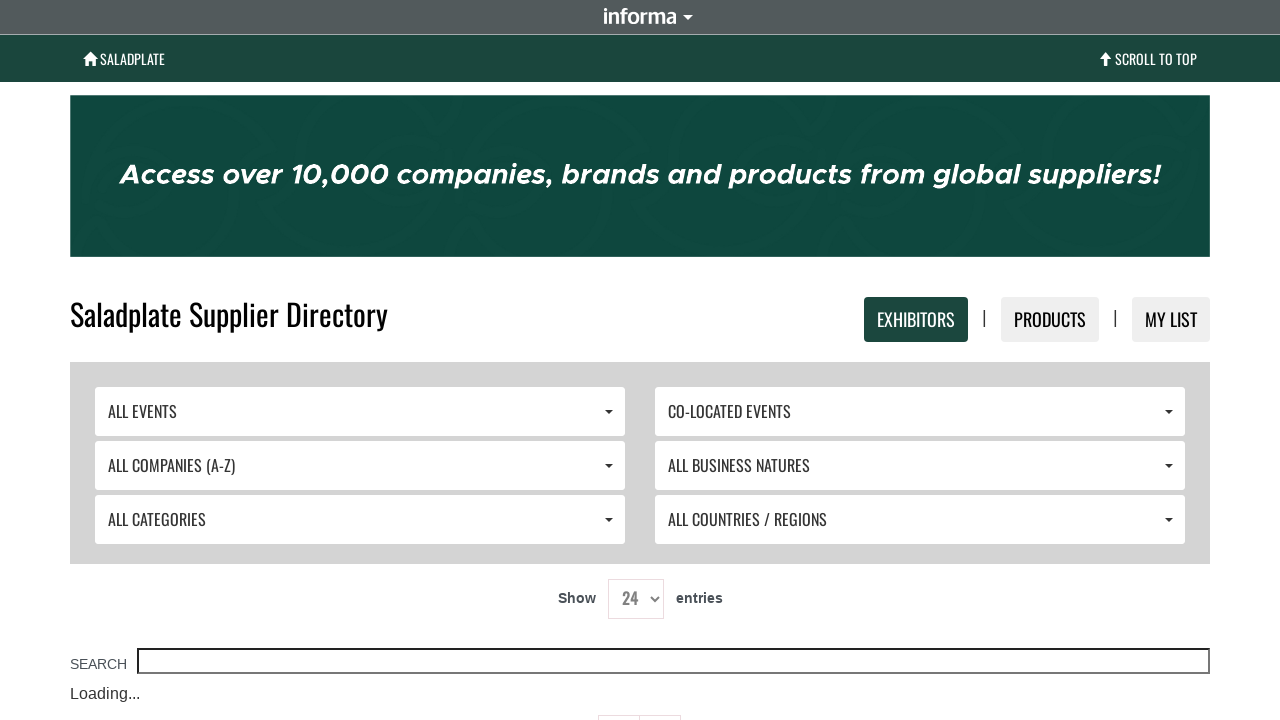

Page loaded completely with all network requests finished
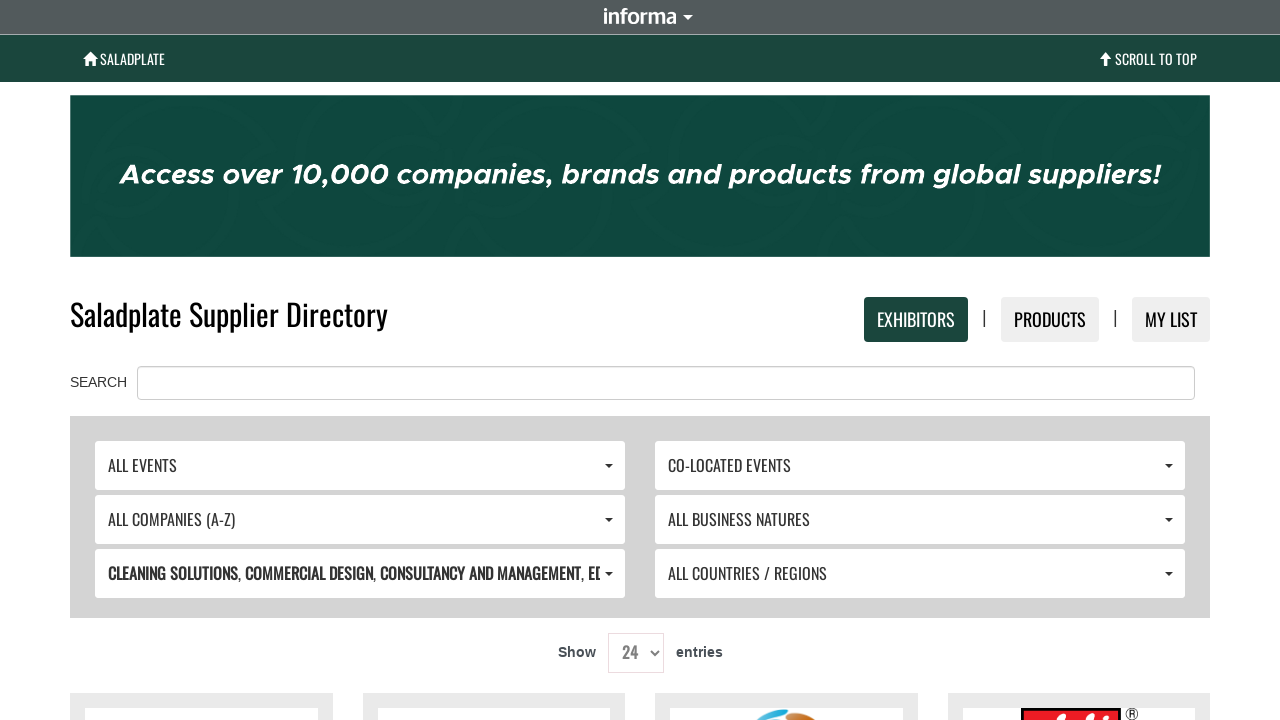

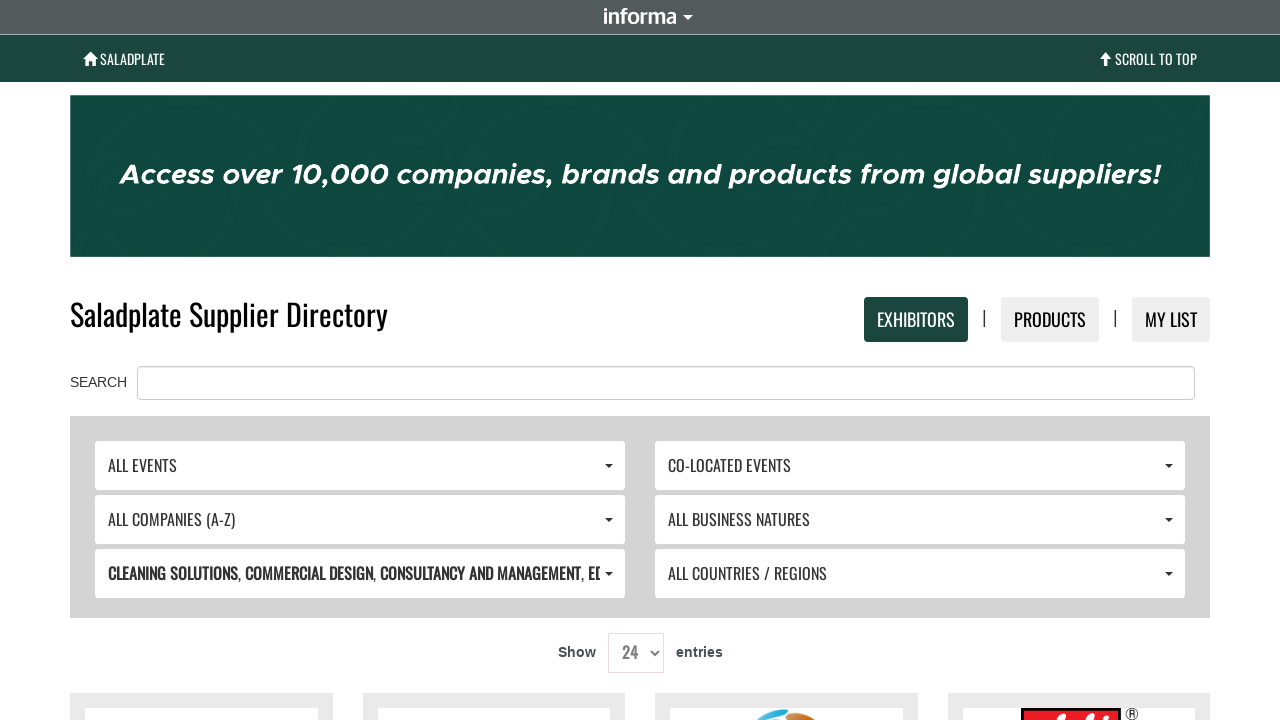